Tests drag and drop slider functionality by clicking on the slider demo and dragging a slider element

Starting URL: https://www.lambdatest.com/selenium-playground/

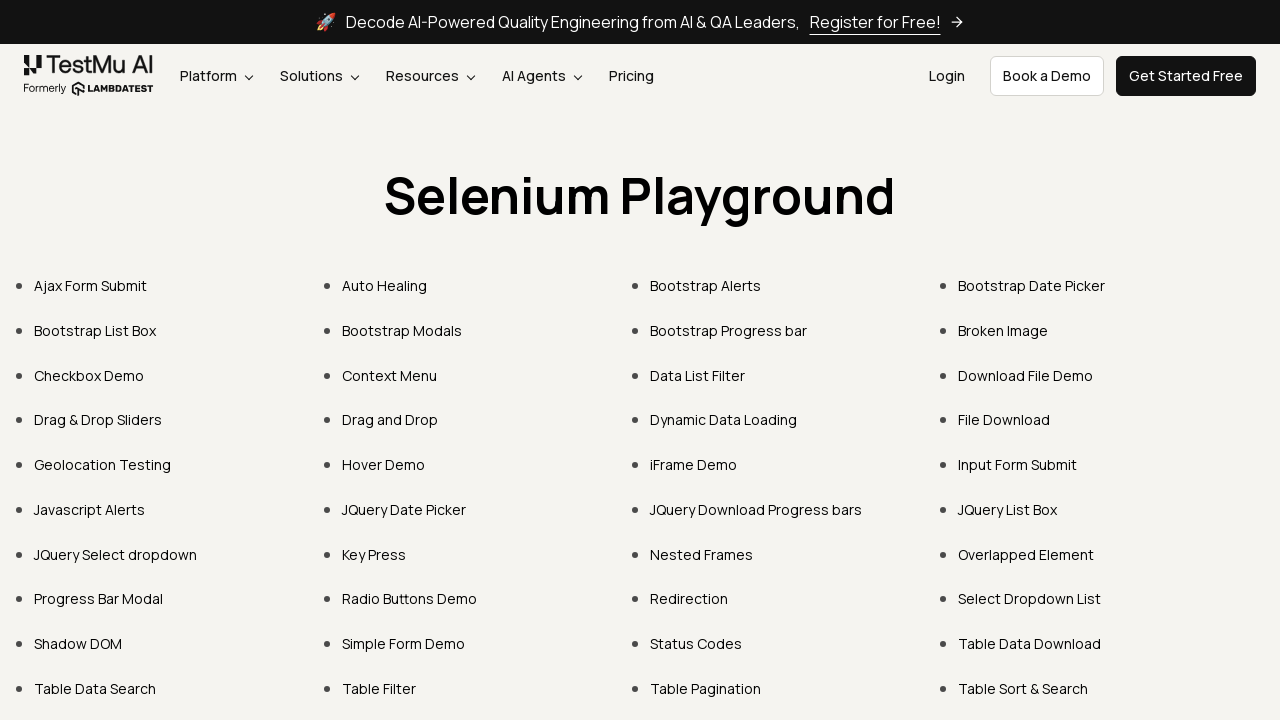

Clicked on Drag & Drop Sliders link at (98, 420) on text=Drag & Drop Sliders
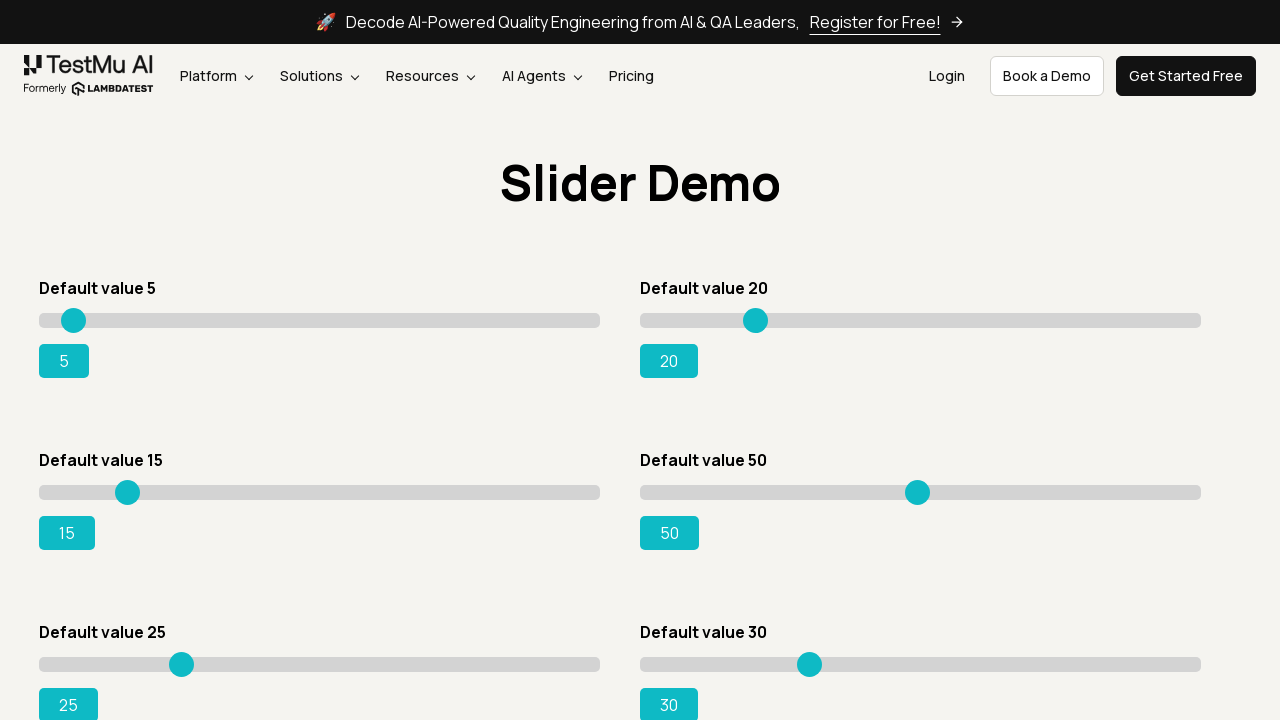

Located slider element with xpath
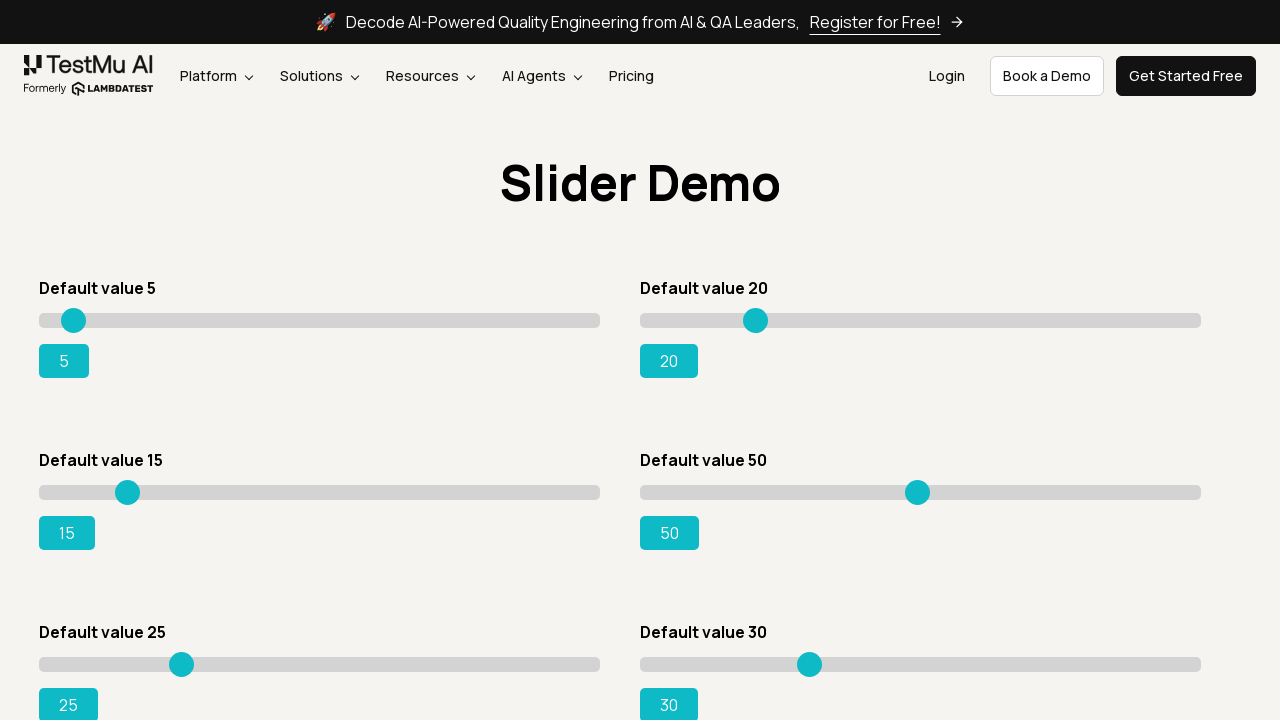

Dragged slider element 120 pixels to the right at (159, 485)
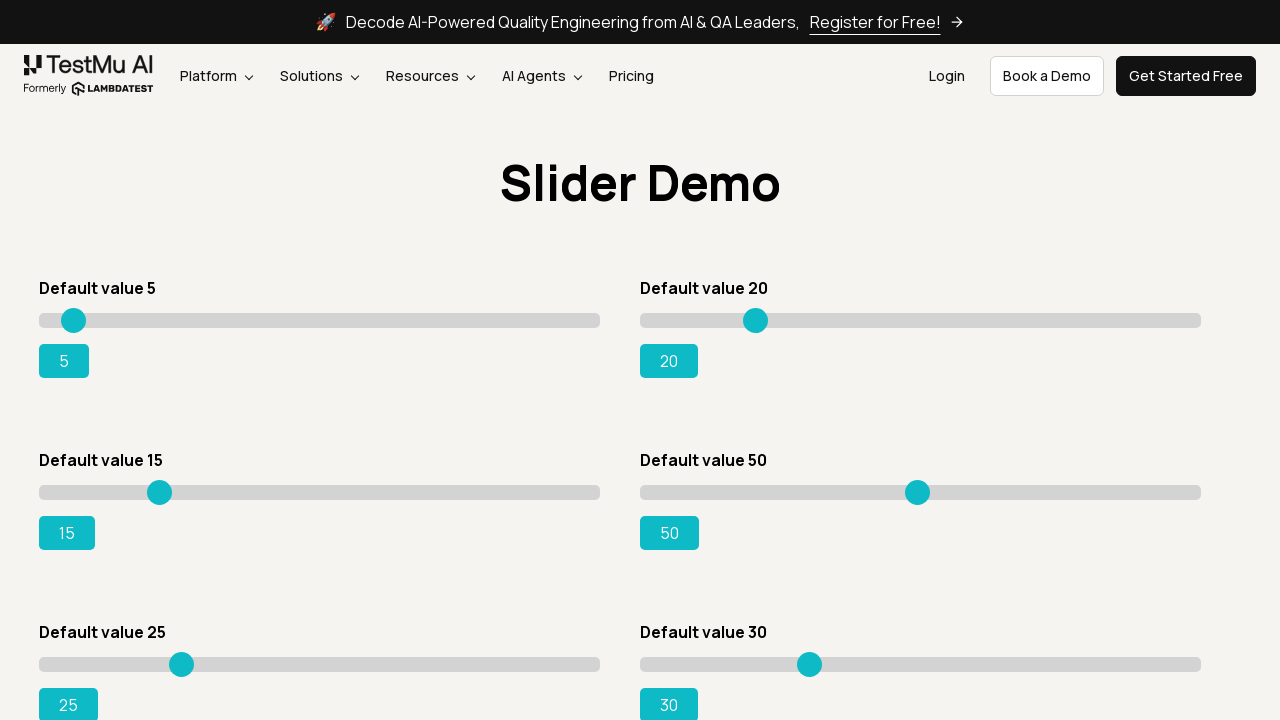

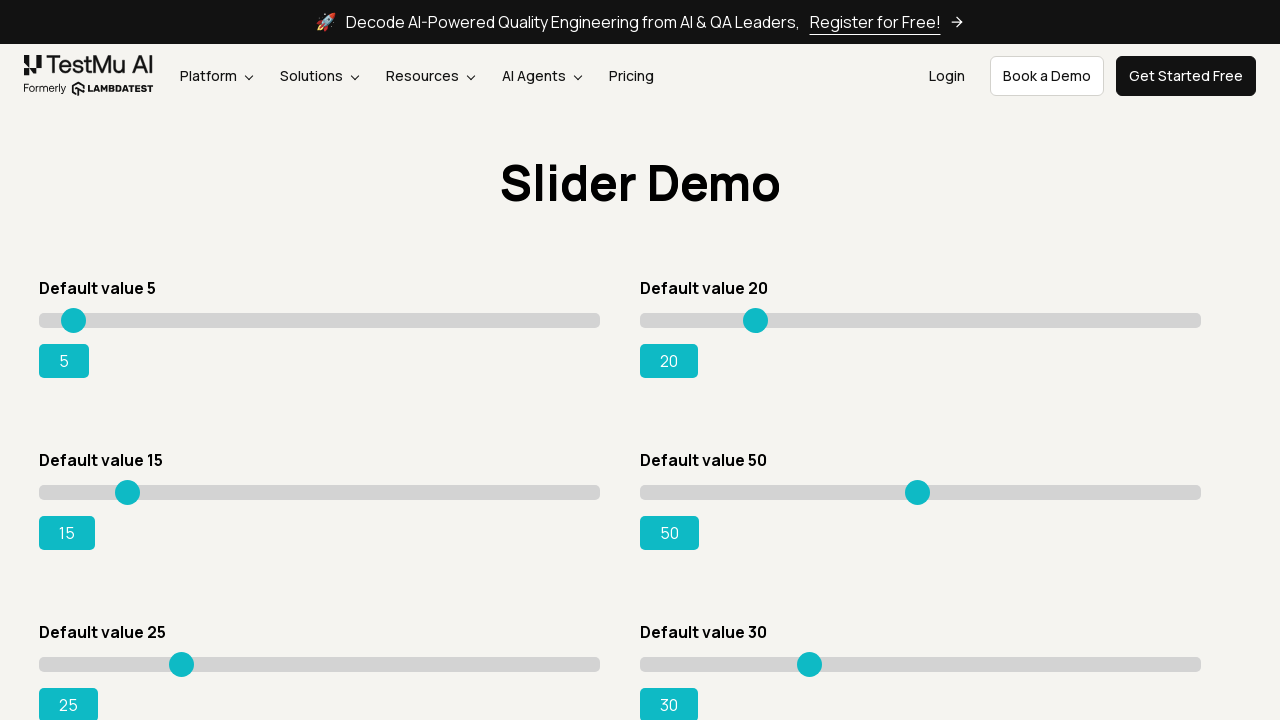